Tests visibility assertions by checking an input field is visible, clicking hide button, then verifying the field becomes hidden

Starting URL: https://rahulshettyacademy.com/AutomationPractice/

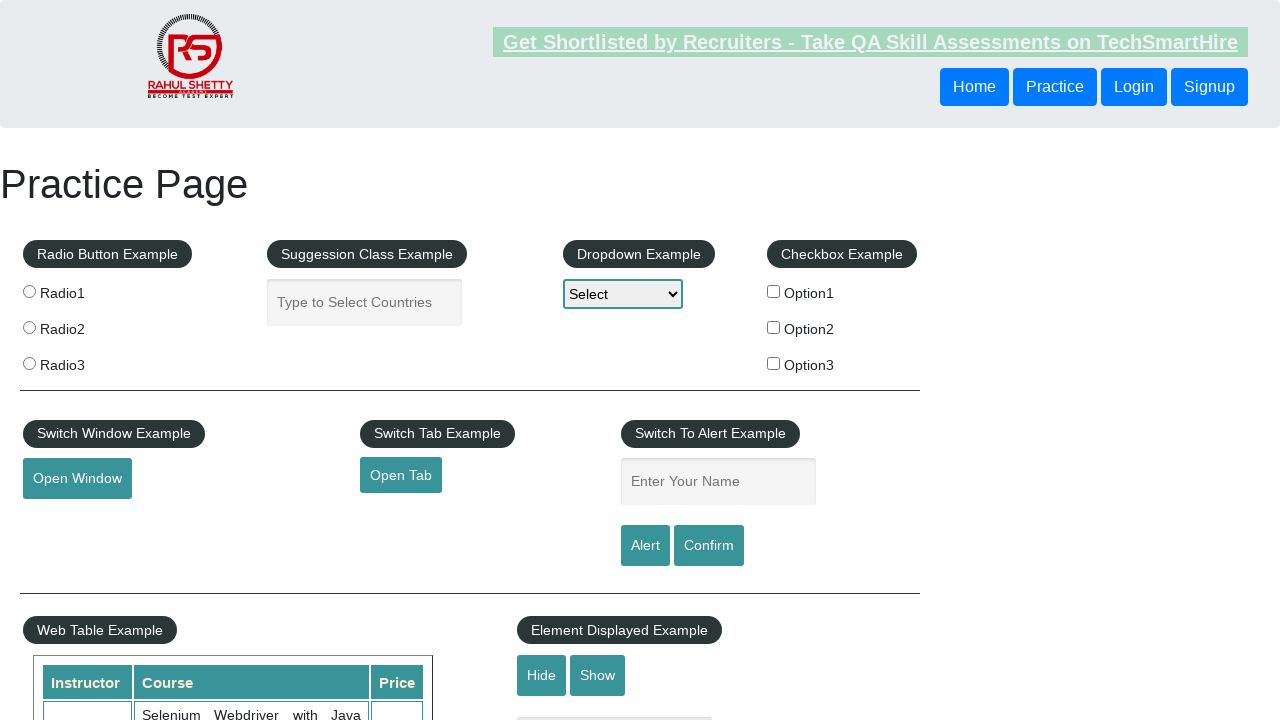

Verified input field with placeholder 'Hide/Show Example' is visible
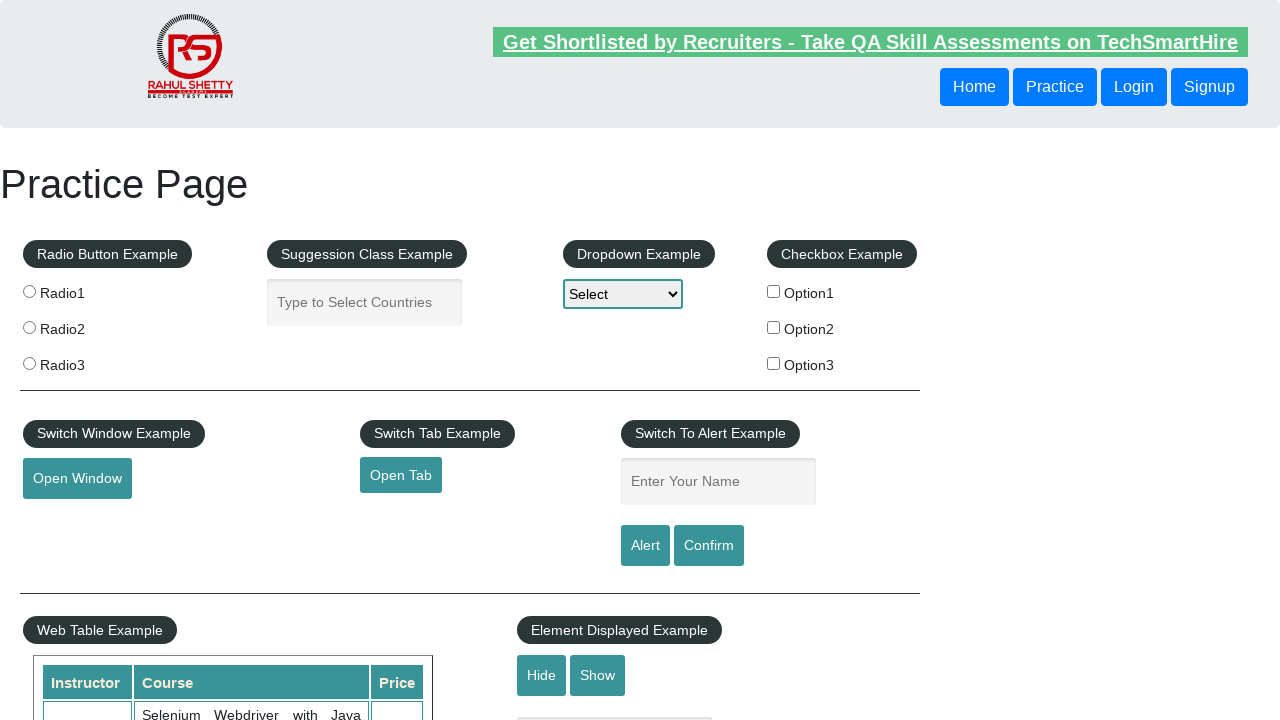

Clicked the Hide button at (542, 675) on internal:role=button[name="Hide"i]
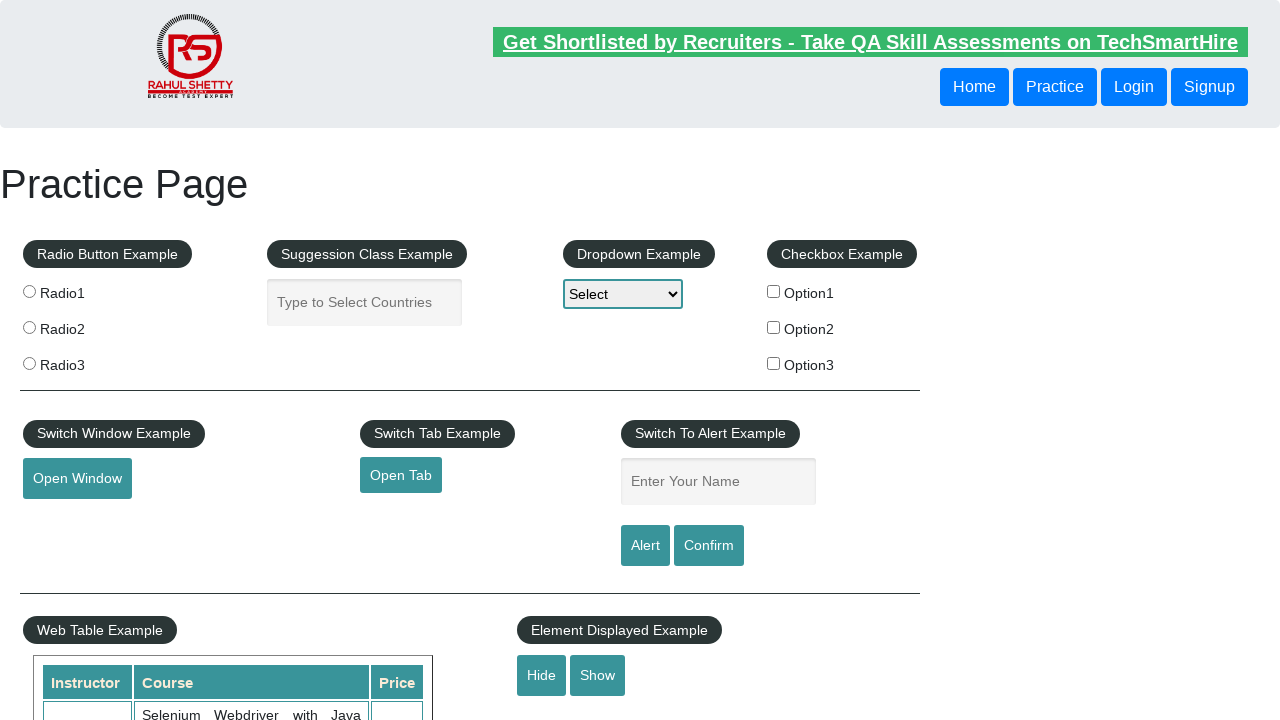

Verified input field is now hidden
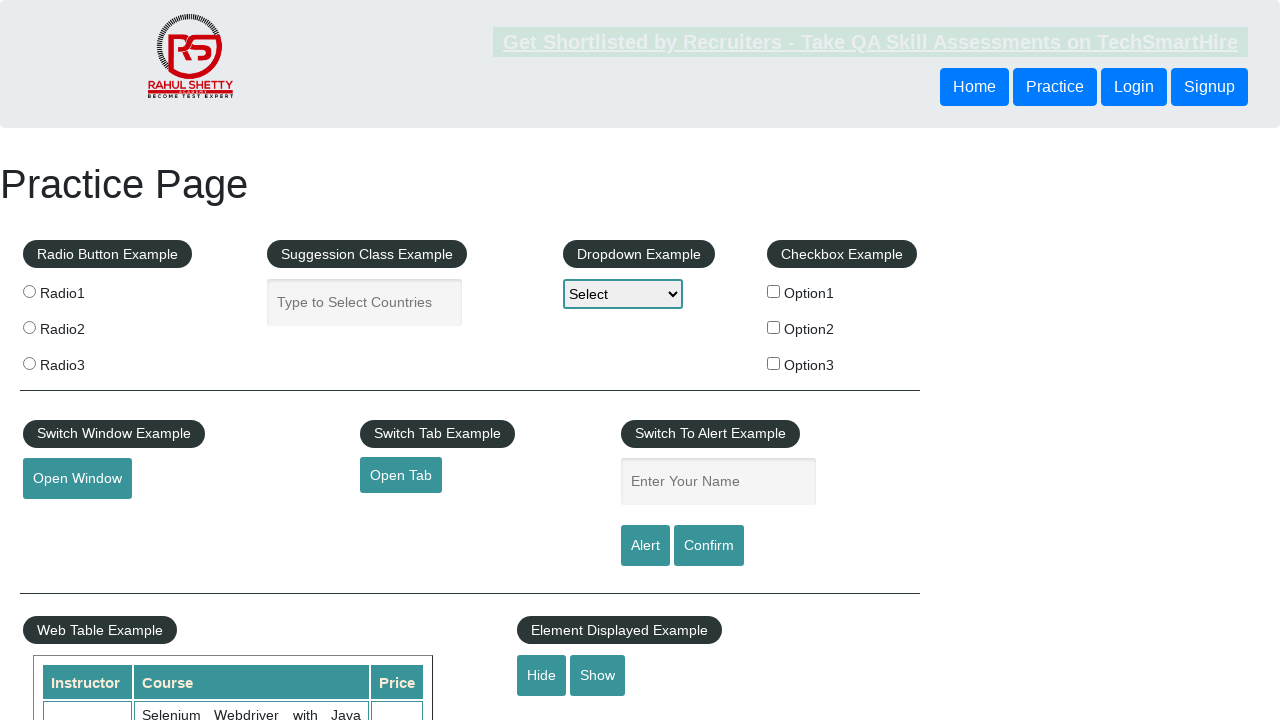

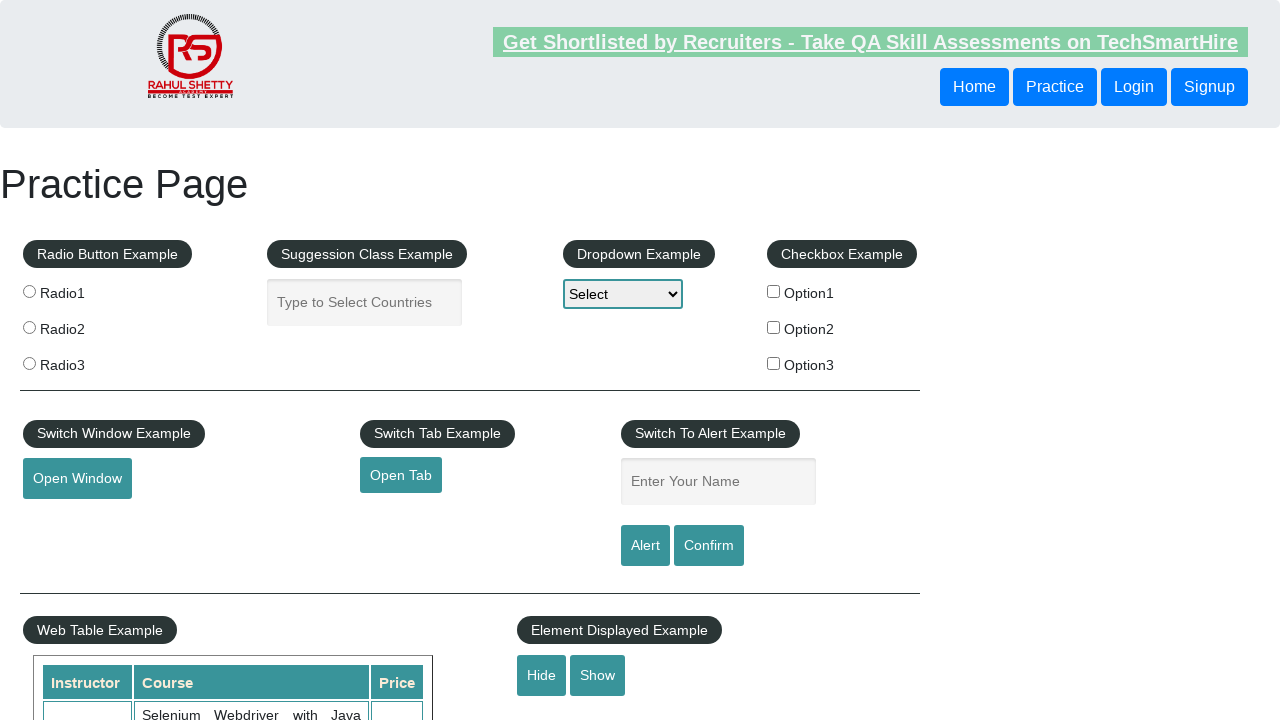